Solves a math problem by reading two numbers from the page, calculating their sum, and selecting the correct answer from a dropdown menu

Starting URL: http://suninjuly.github.io/selects1.html

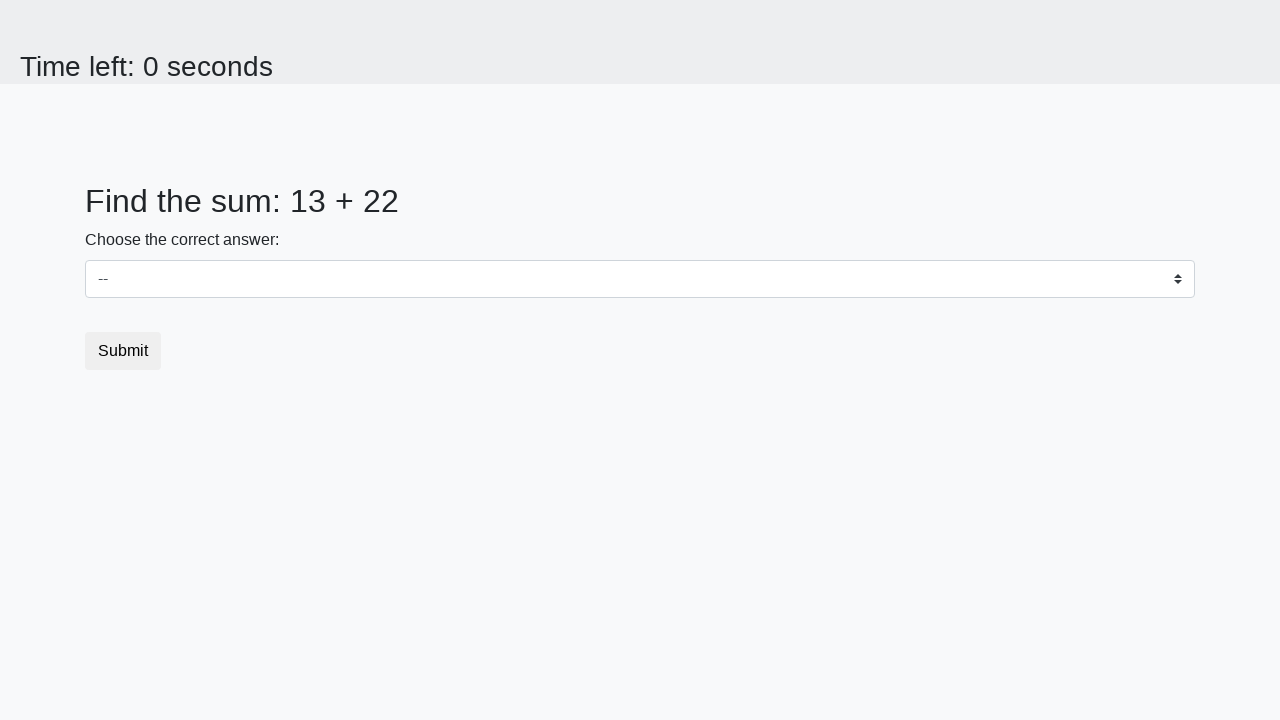

Read first number from page
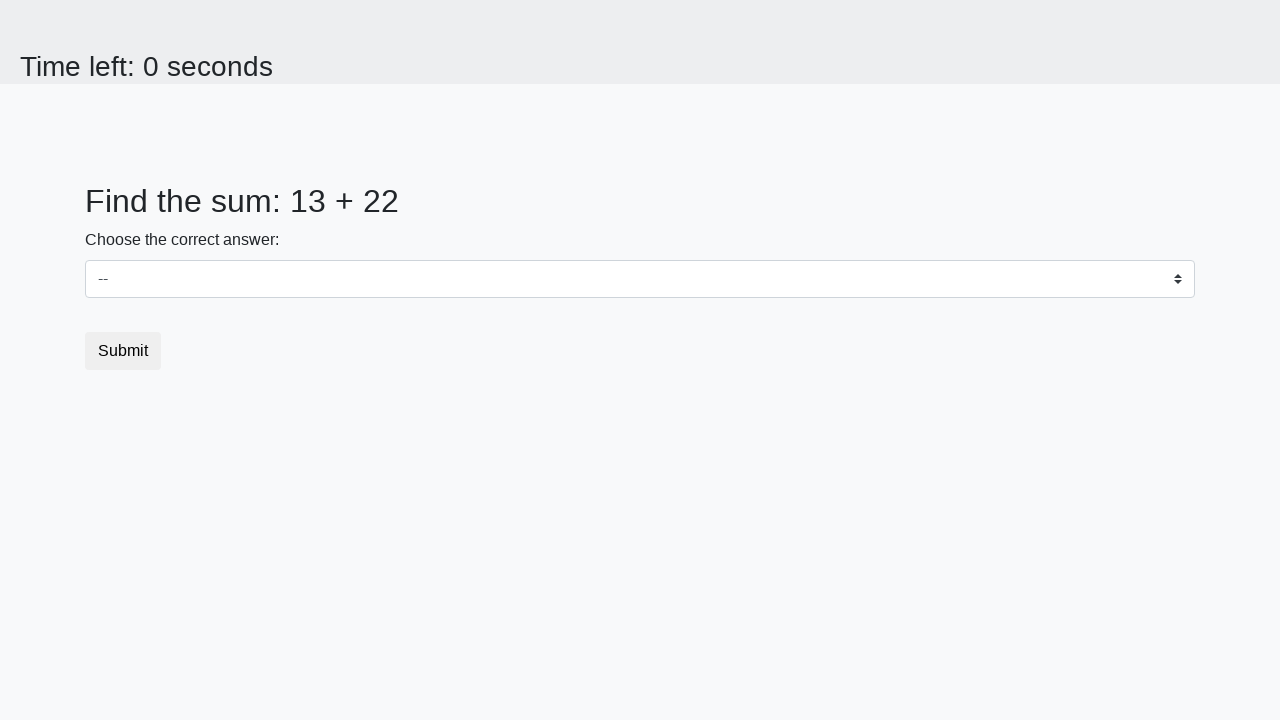

Read second number from page
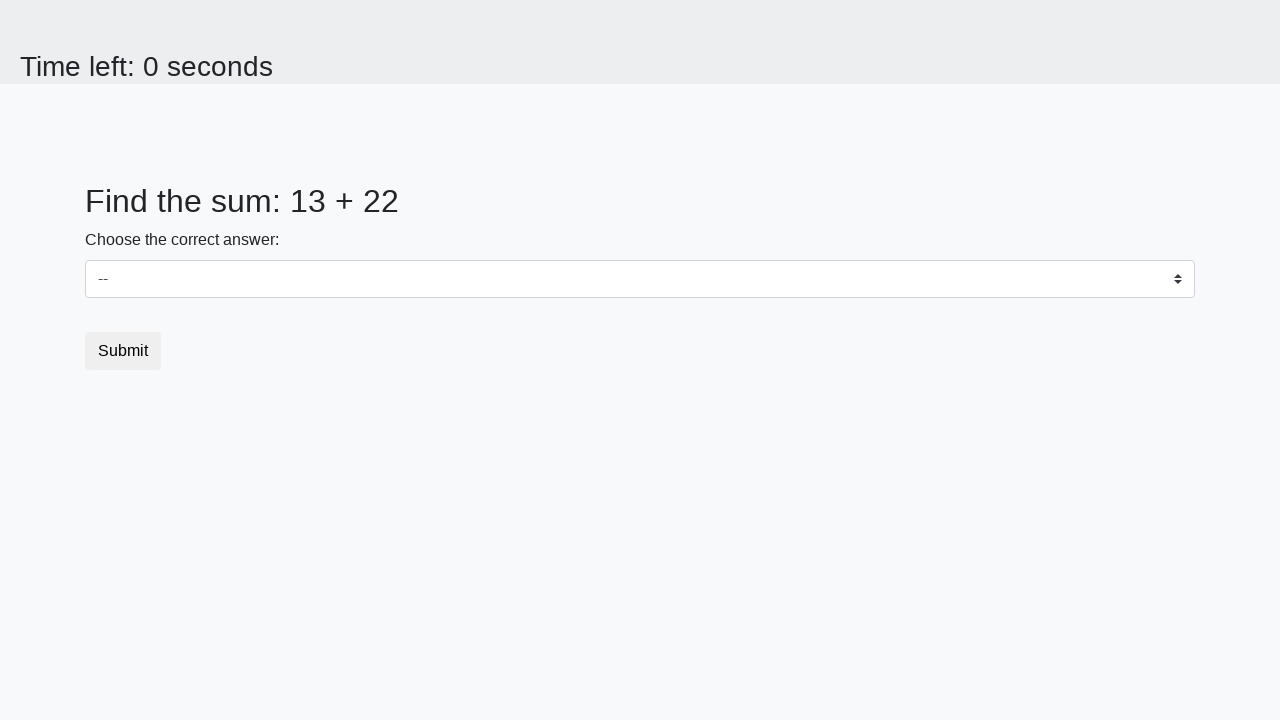

Calculated sum: 13 + 22 = 35
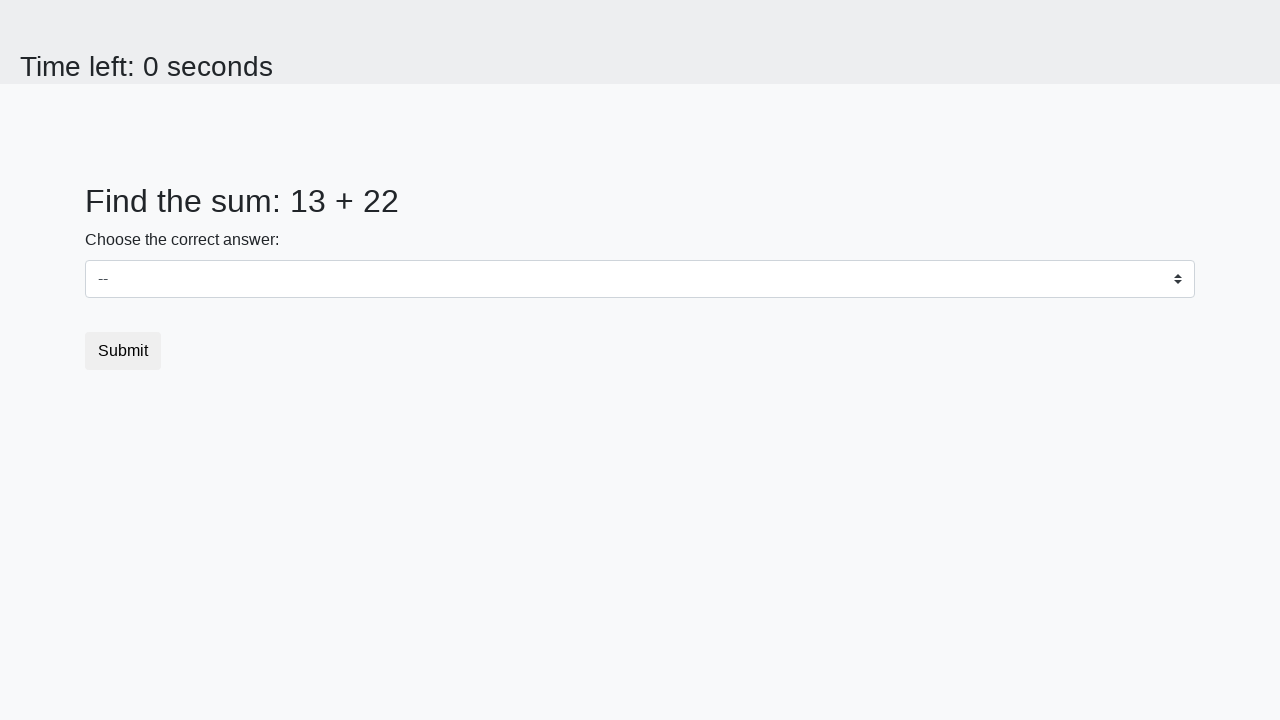

Selected answer 35 from dropdown menu on #dropdown
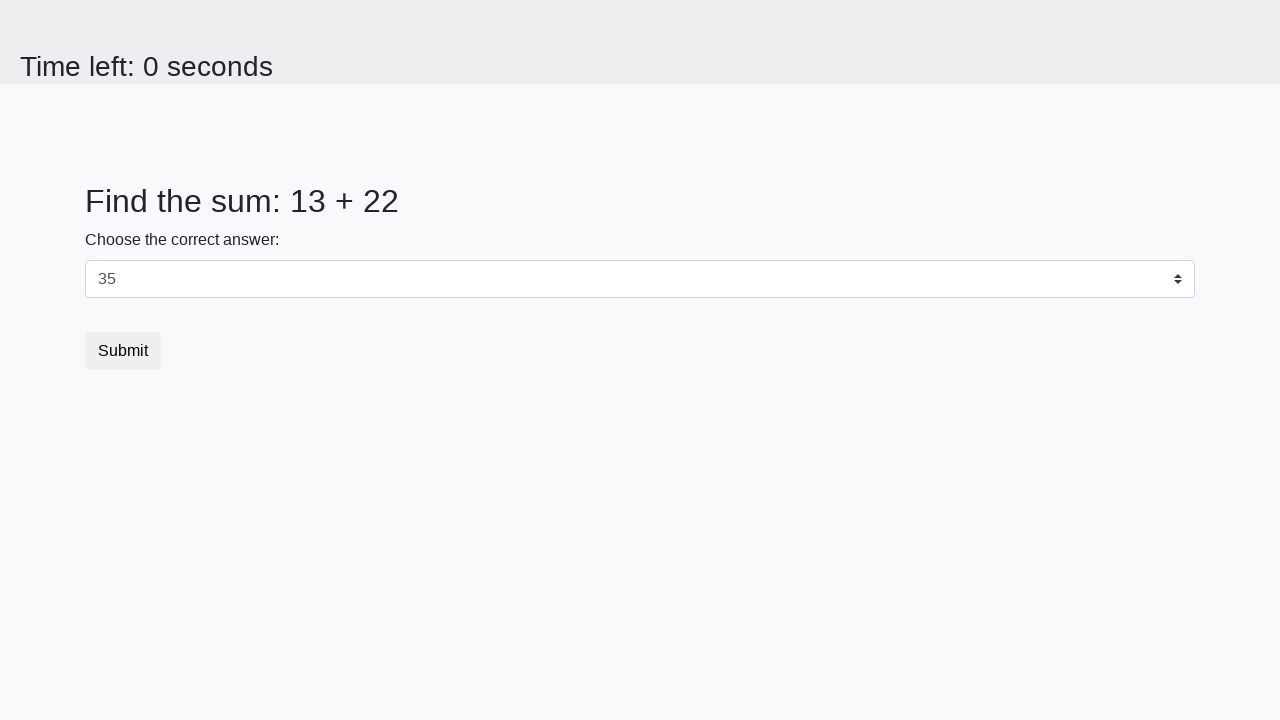

Clicked submit button to submit the answer at (123, 351) on .btn
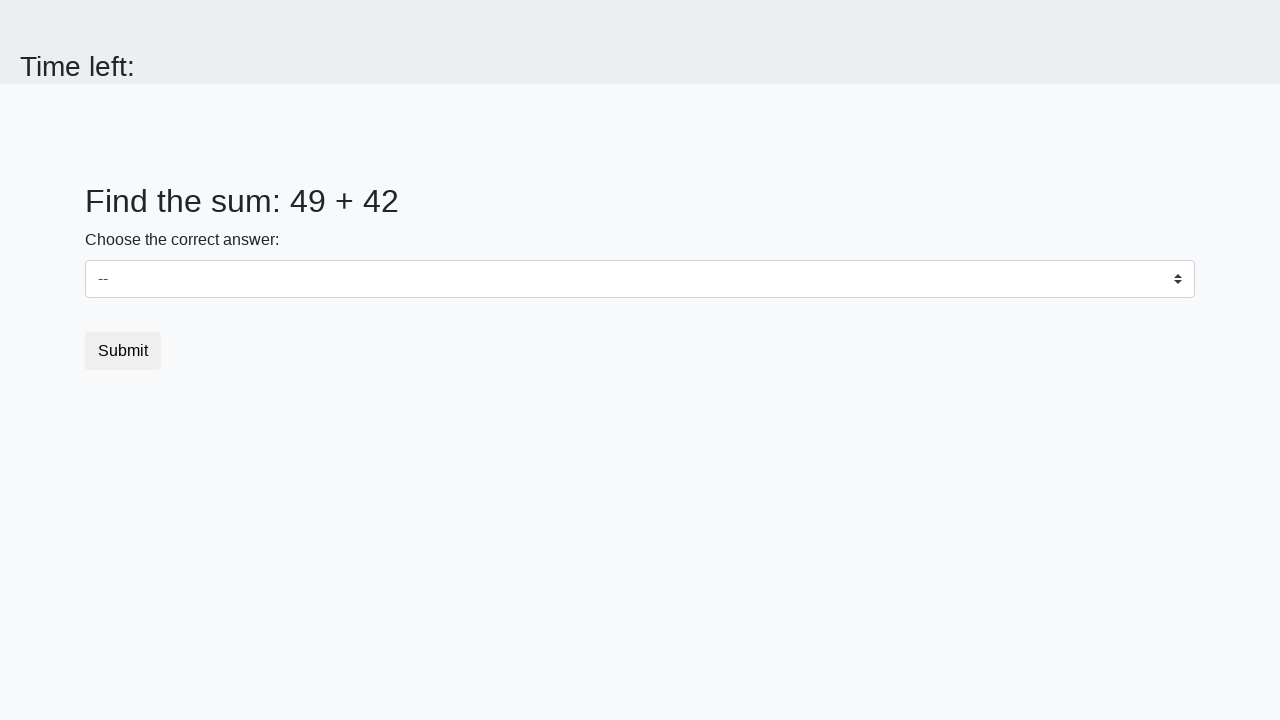

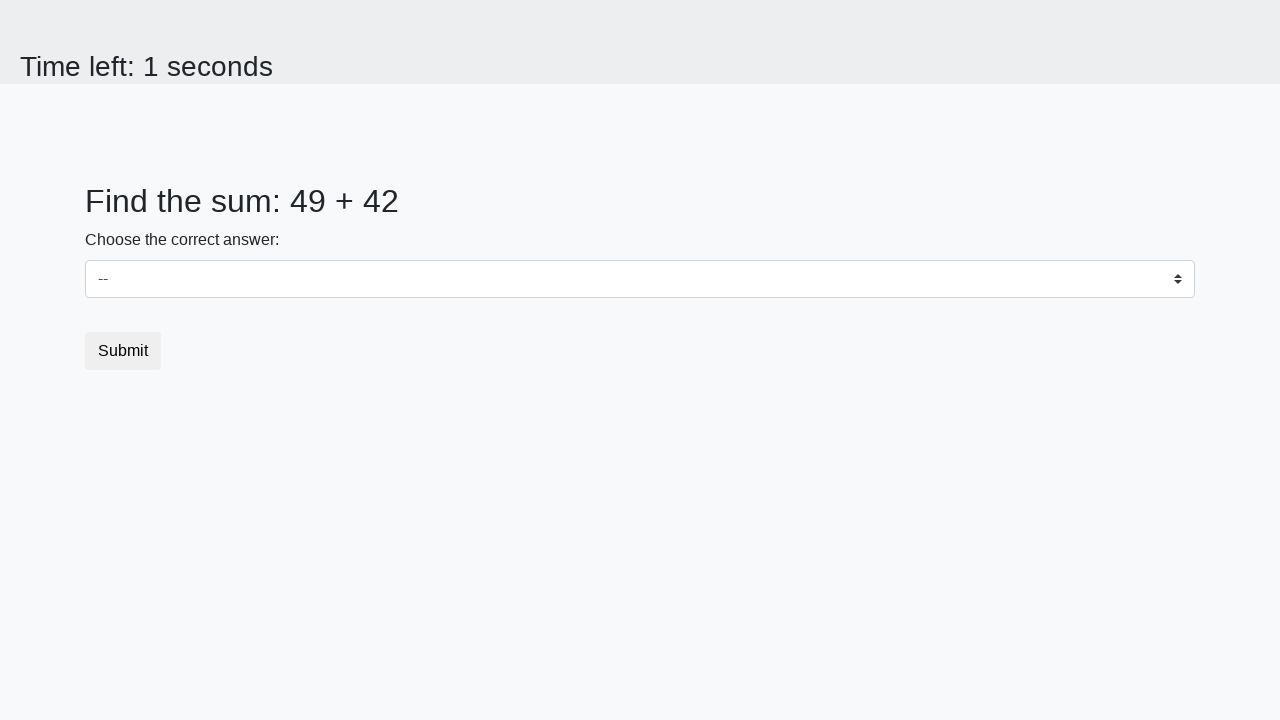